Tests dropdown select functionality by navigating to a practice page and selecting "Option3" from a dropdown menu

Starting URL: https://rahulshettyacademy.com/AutomationPractice/

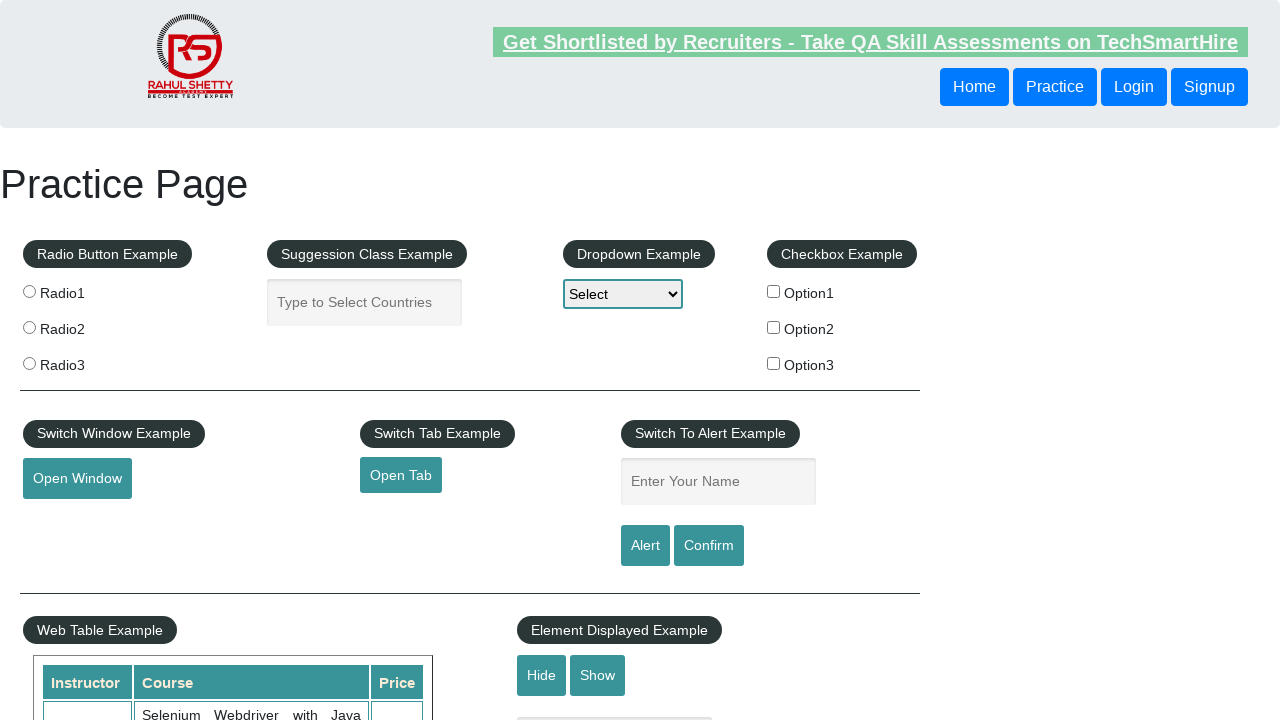

Navigated to AutomationPractice page
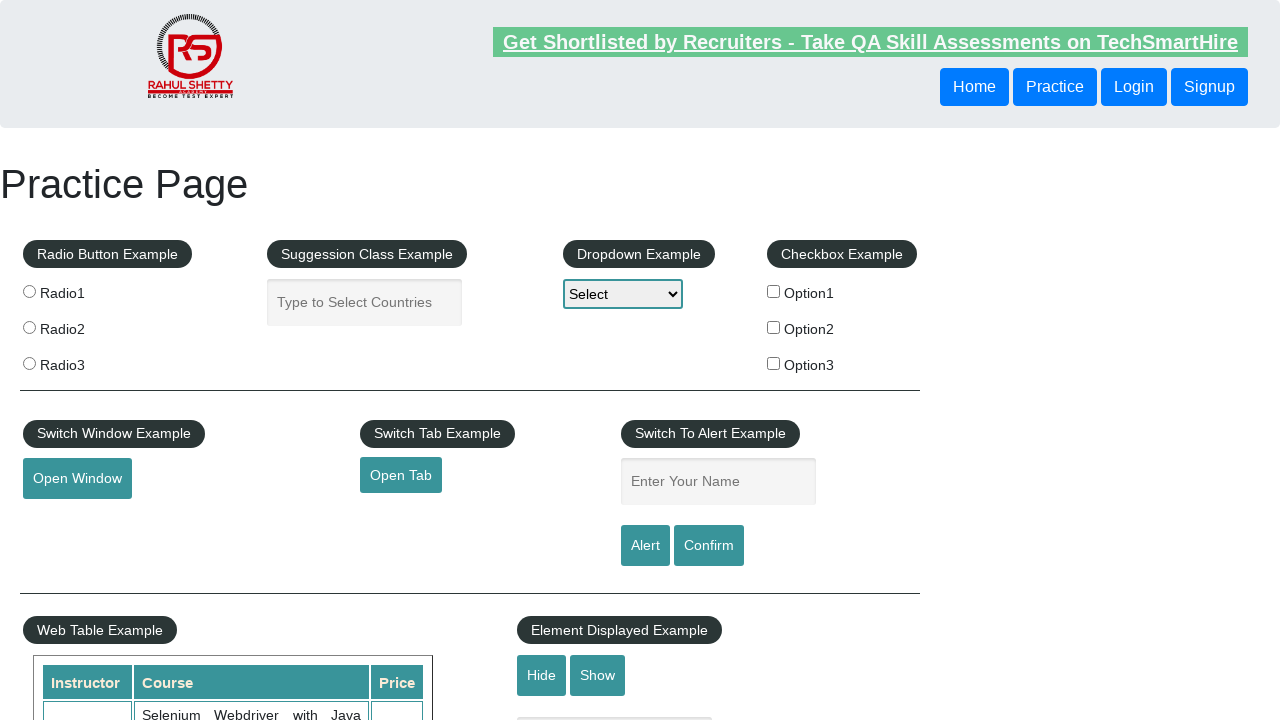

Selected 'Option3' from dropdown menu on #dropdown-class-example
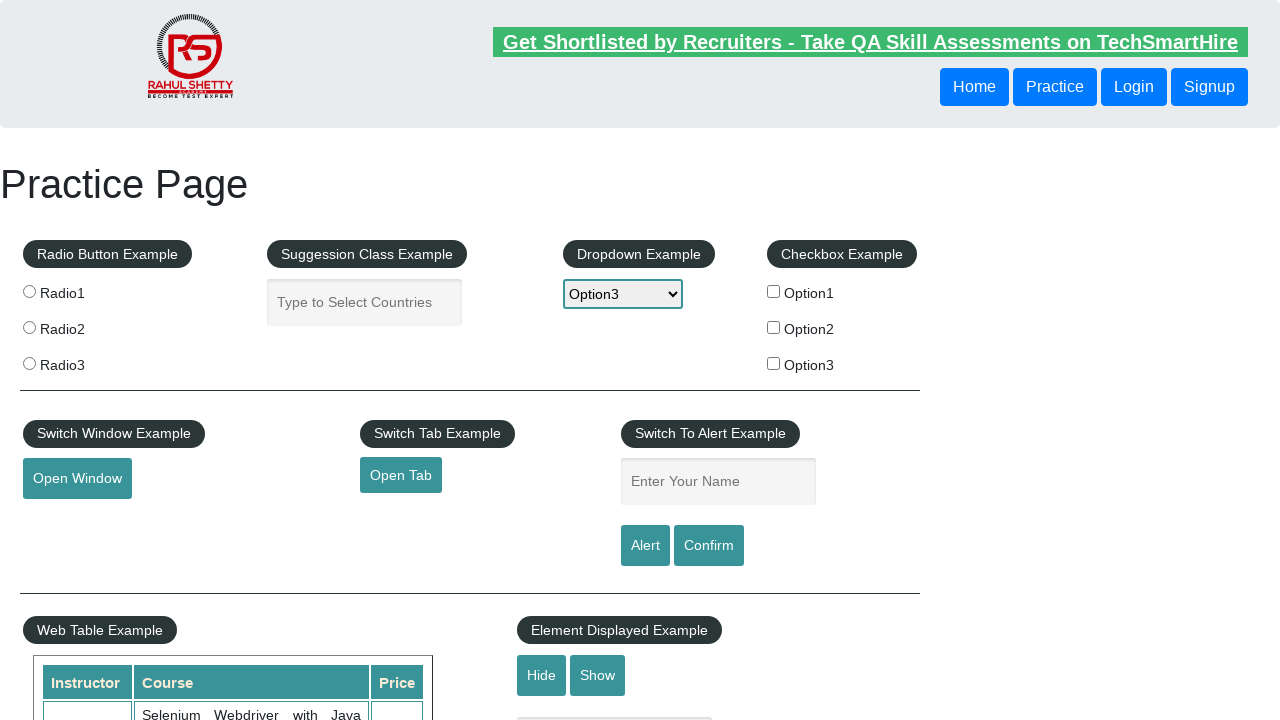

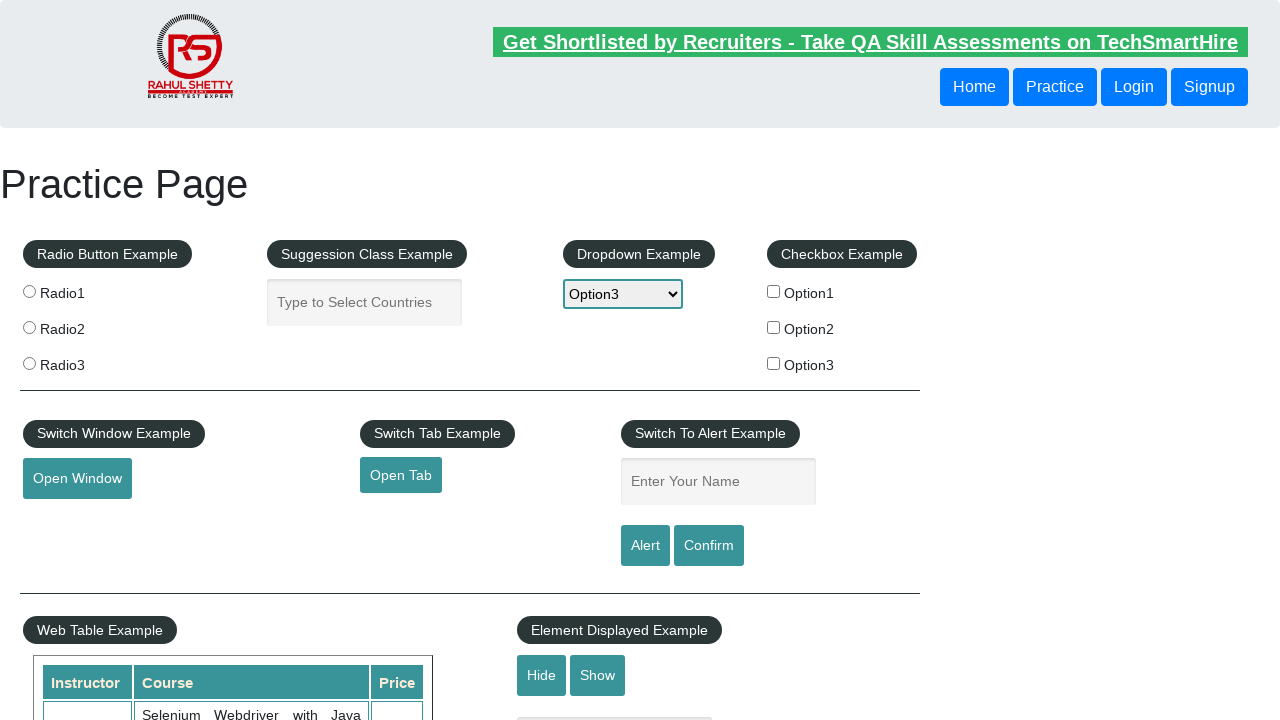